Tests dynamic control elements using explicit waits by clicking Remove button, waiting for "It's gone!" message, clicking Add button, and waiting for "It's back!" message

Starting URL: https://the-internet.herokuapp.com/dynamic_controls

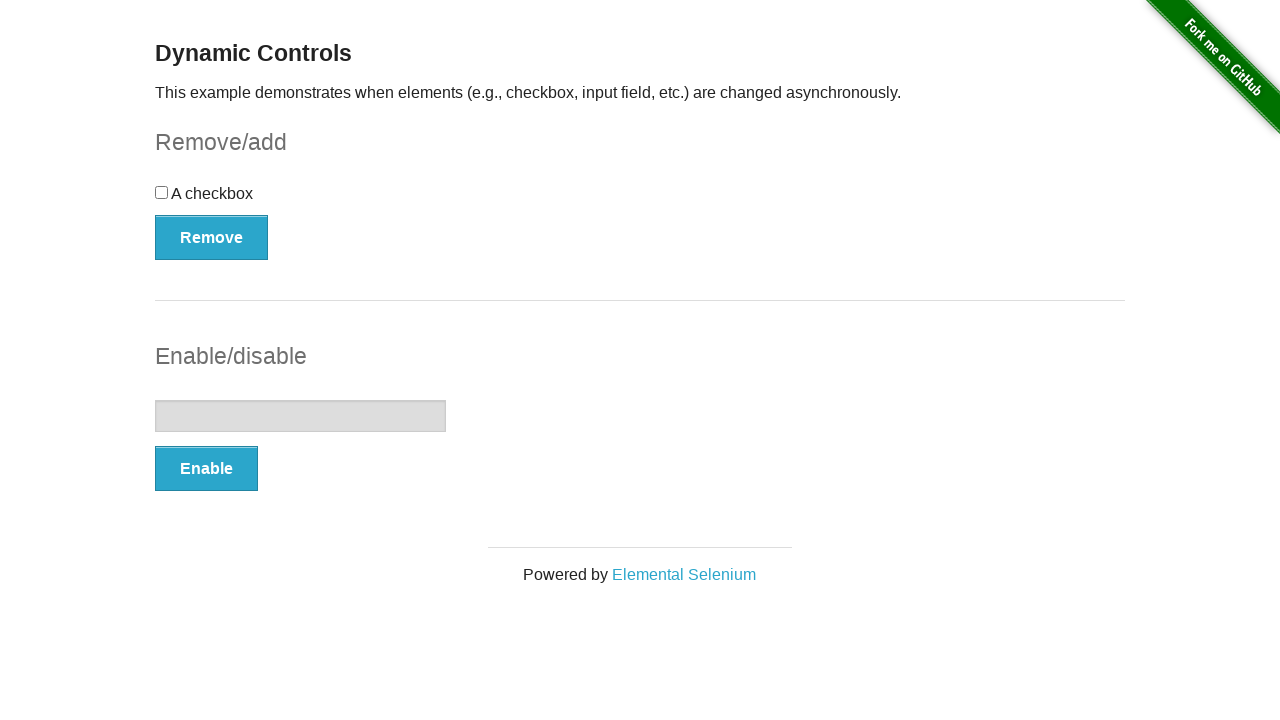

Clicked Remove button to trigger dynamic control removal at (212, 237) on xpath=//*[text()='Remove']
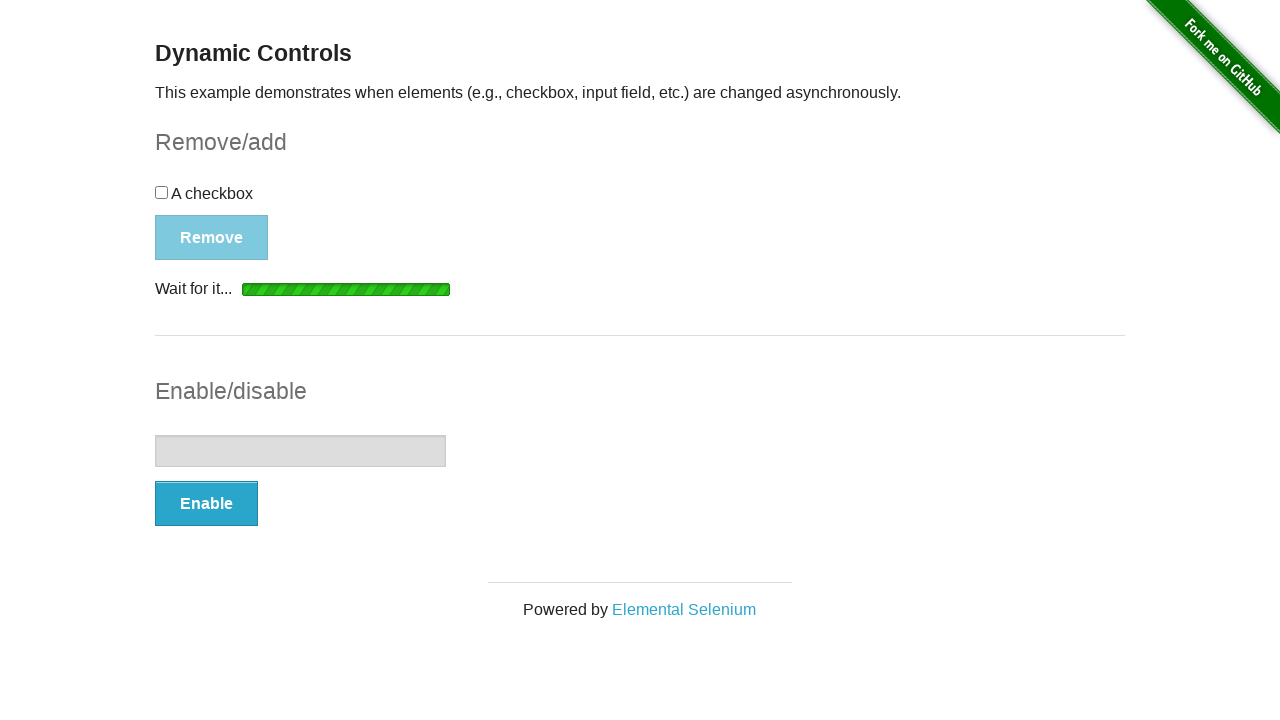

Waited for and confirmed 'It's gone!' message is visible
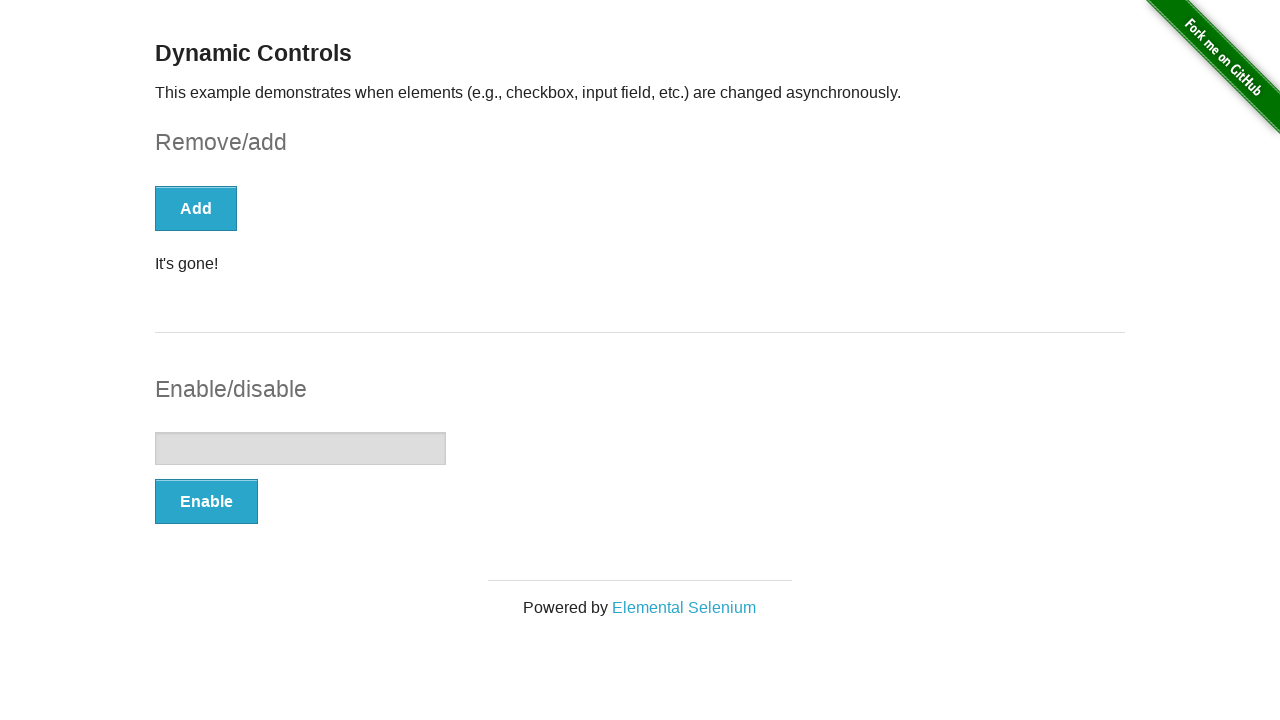

Clicked Add button to restore dynamic control at (196, 208) on xpath=//*[text()="Add"]
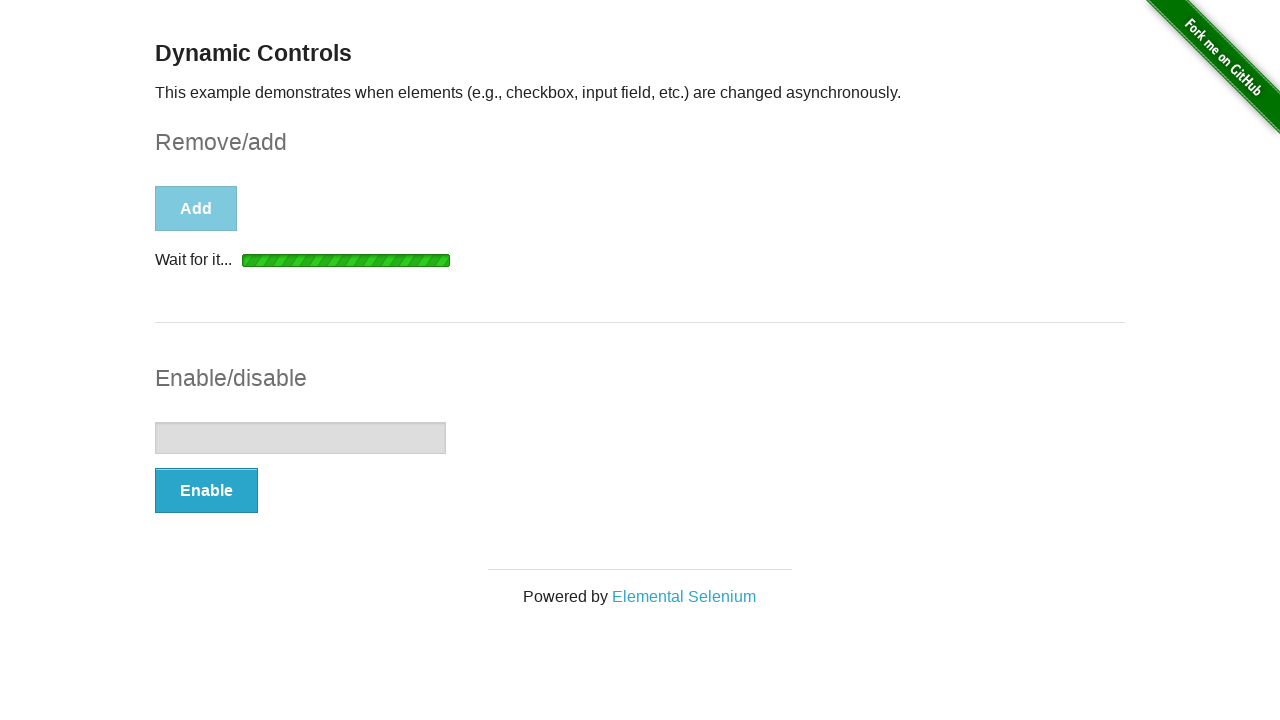

Waited for and confirmed 'It's back!' message is visible
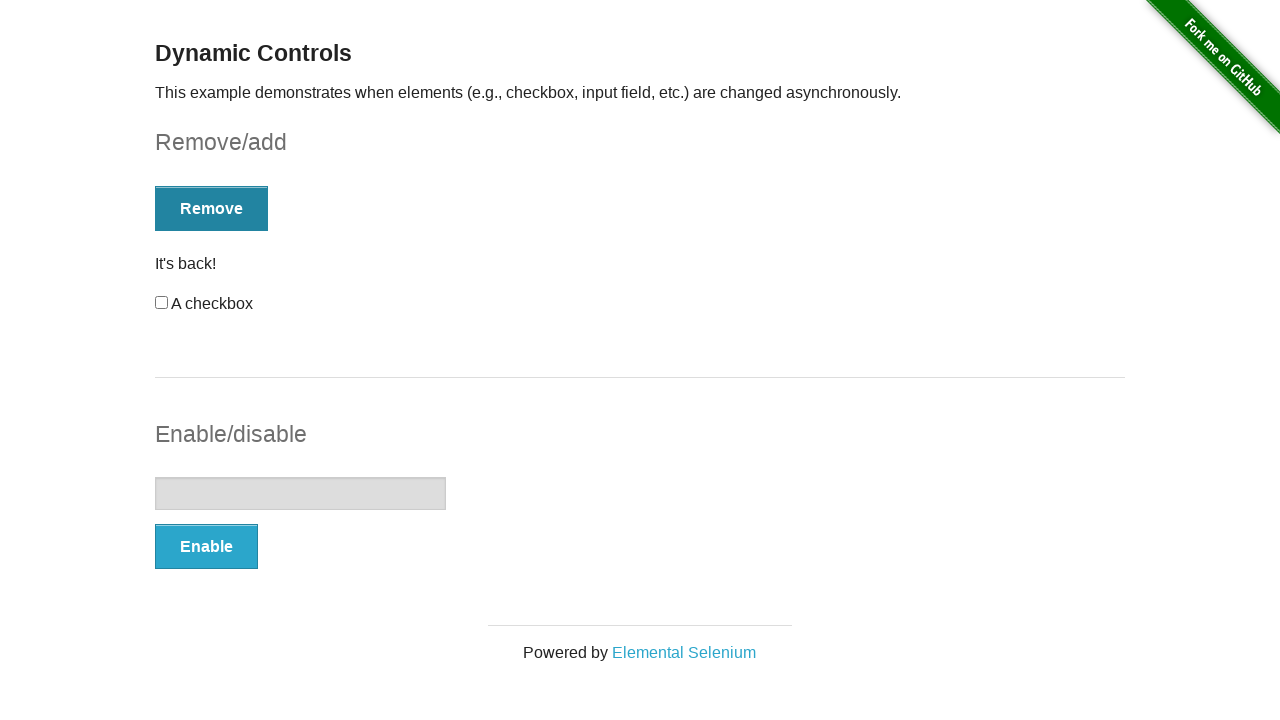

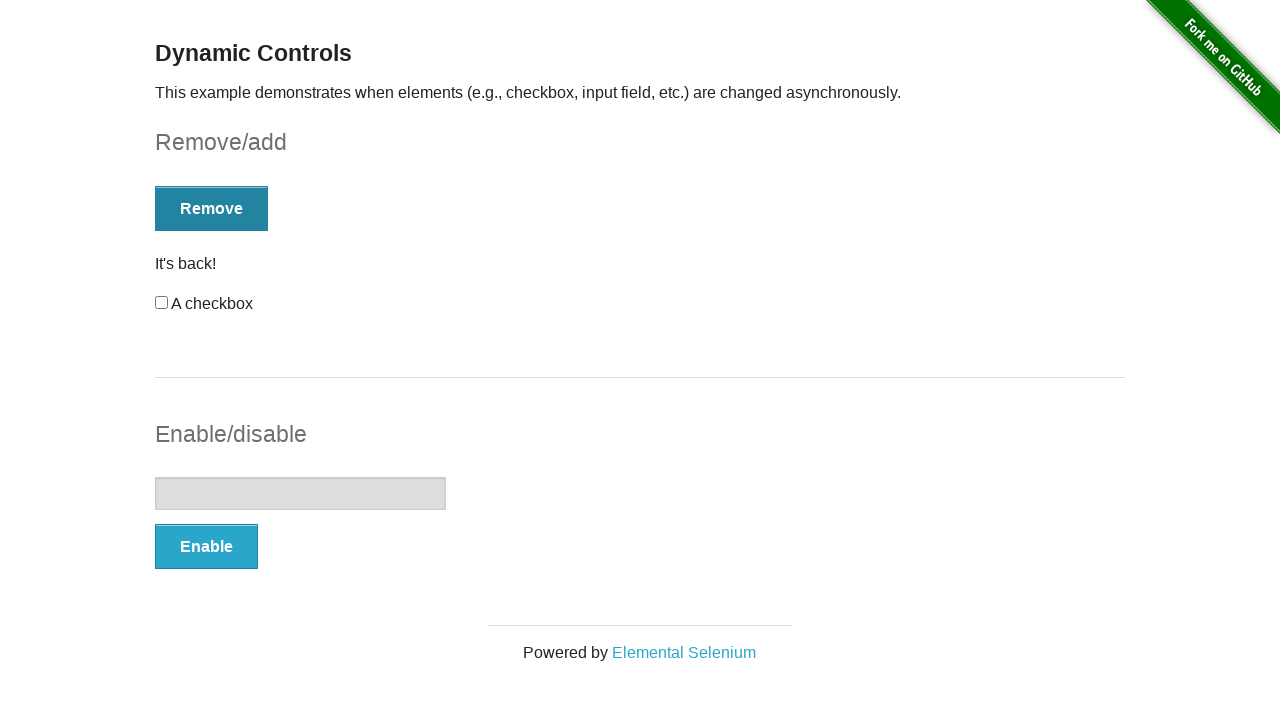